Tests that entering a number too small (below 50) shows the correct error message "Number is too small"

Starting URL: https://kristinek.github.io/site/tasks/enter_a_number

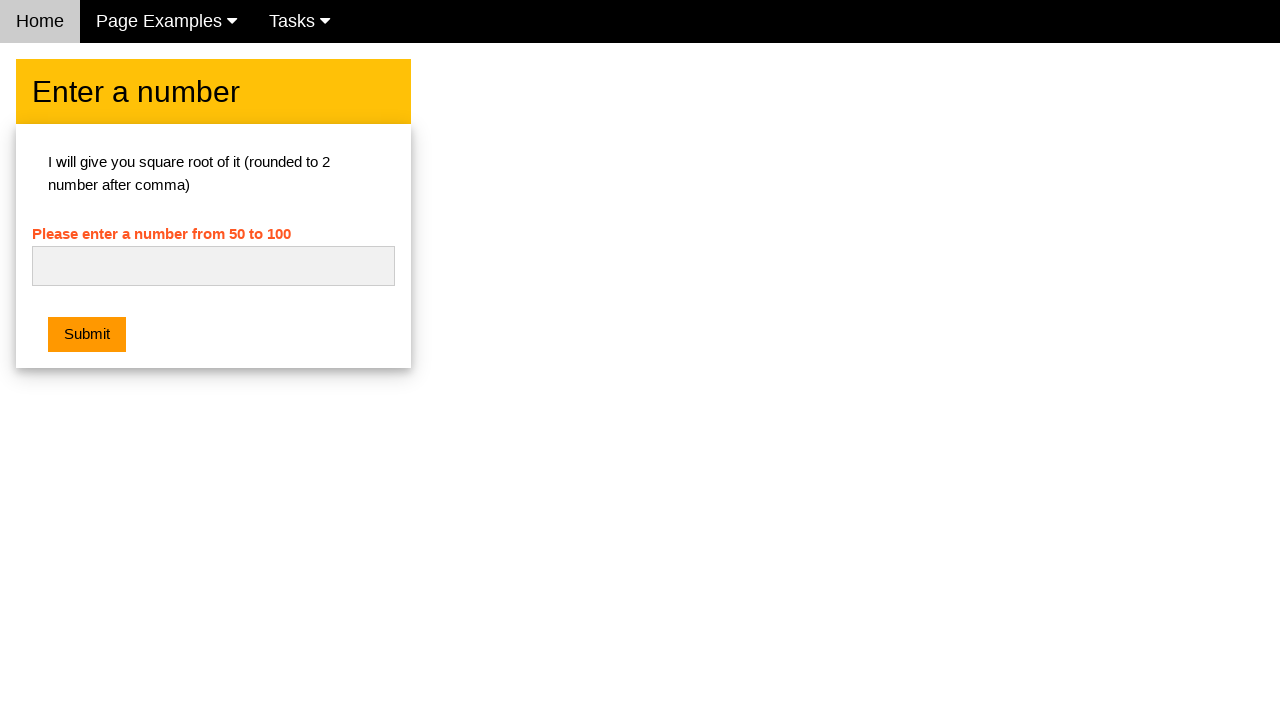

Cleared the number input field on #numb
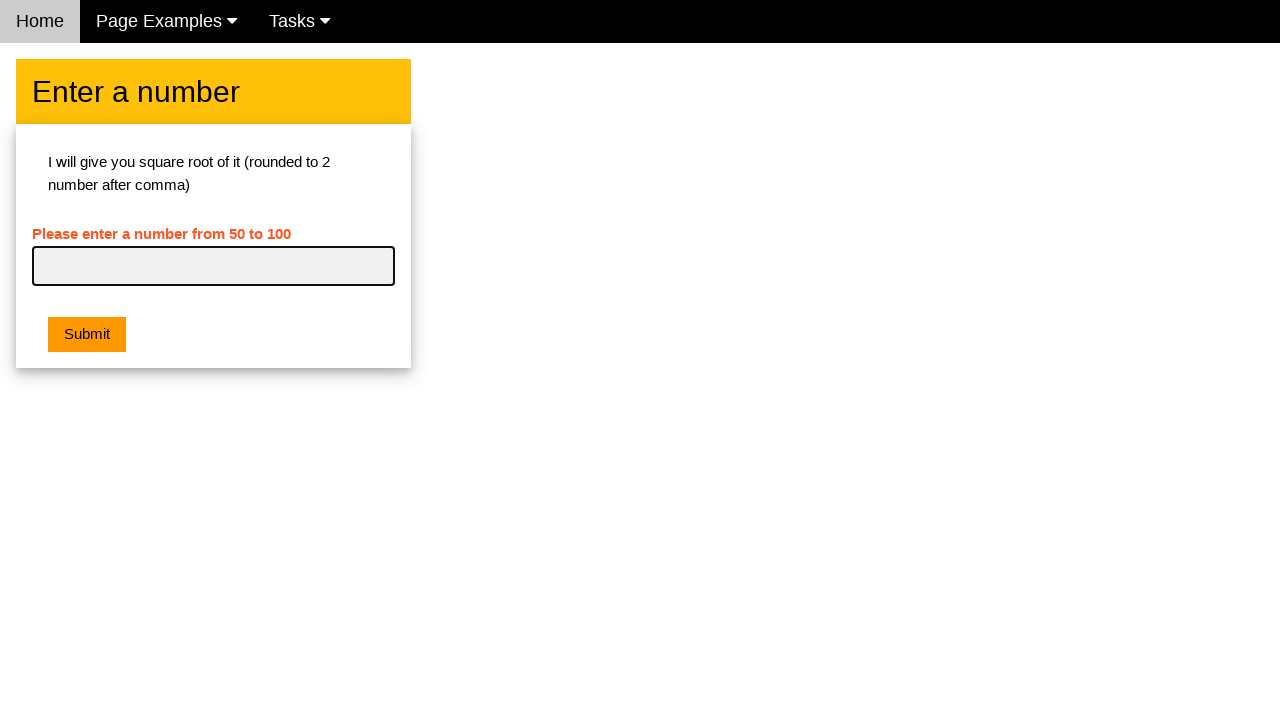

Entered number 24 (below minimum of 50) on #numb
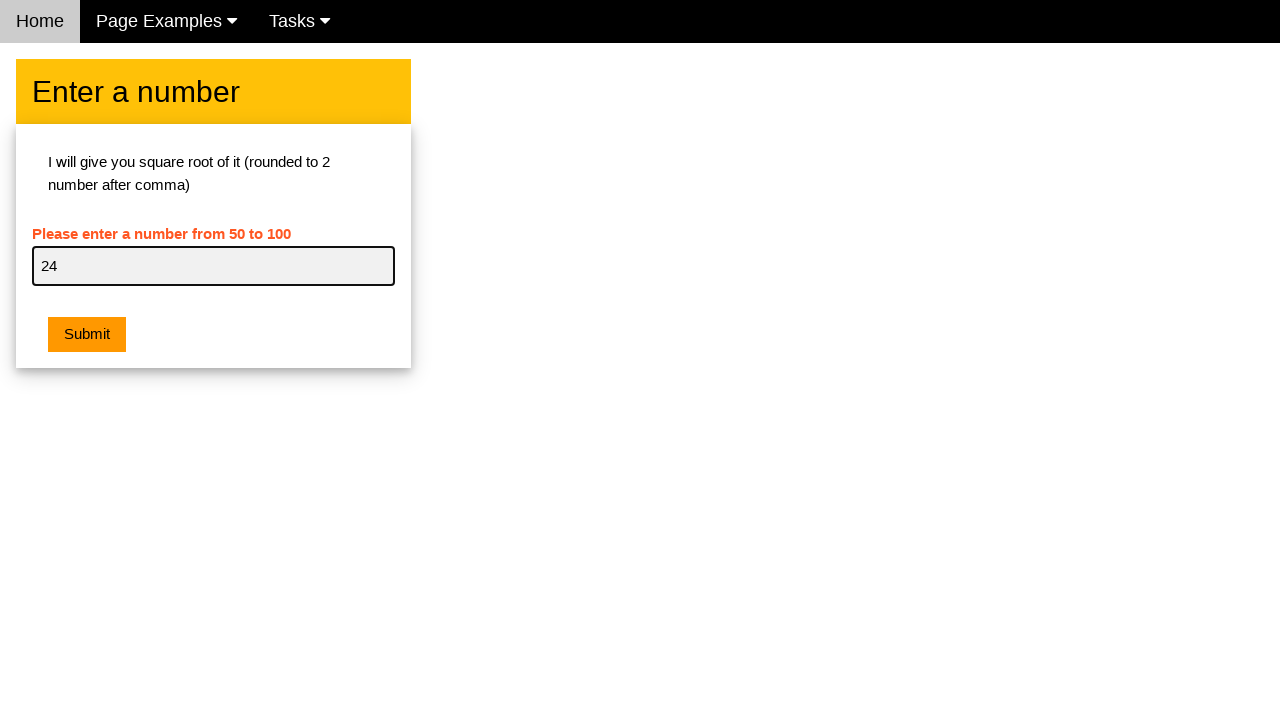

Clicked the submit button at (87, 335) on .w3-btn
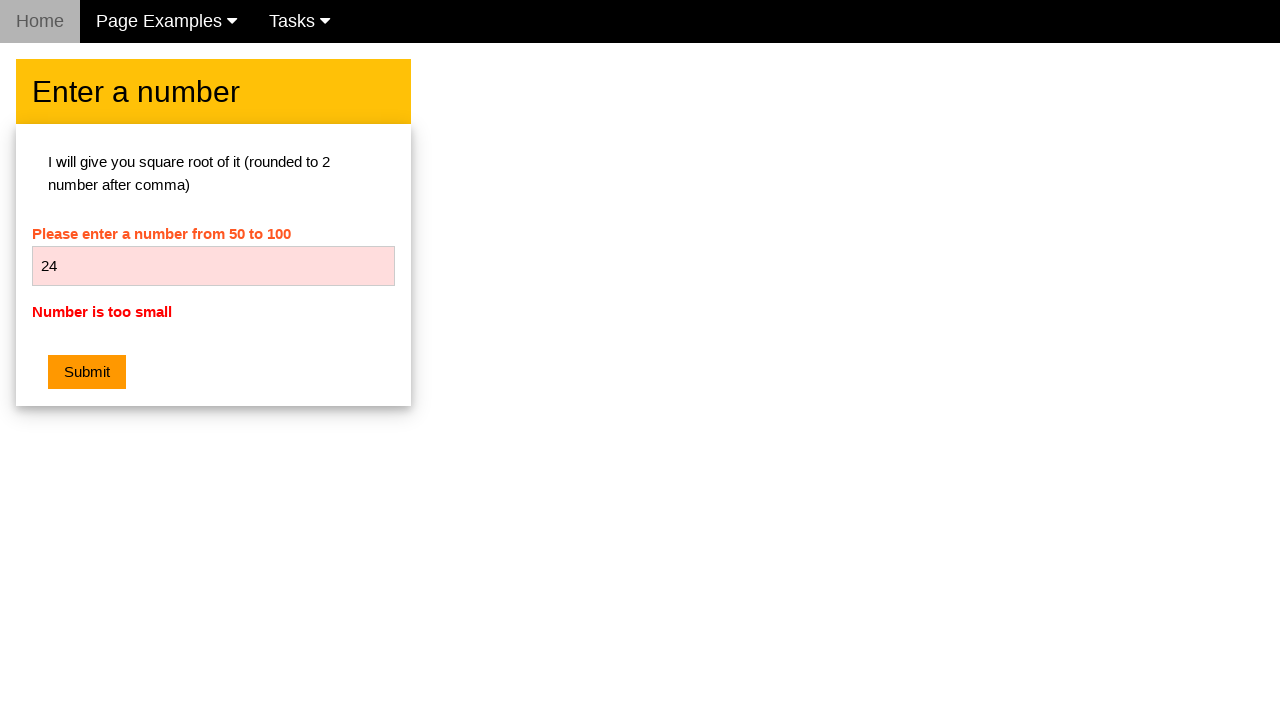

Retrieved error message text
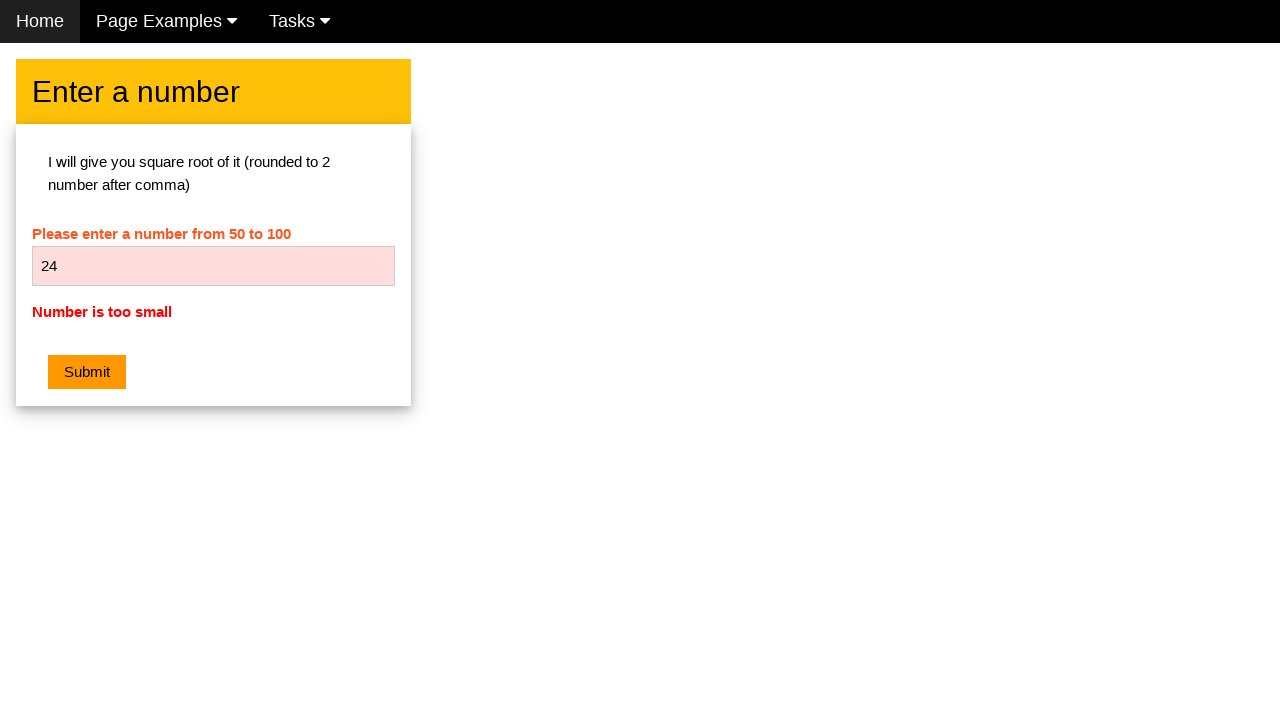

Verified error message displays 'Number is too small'
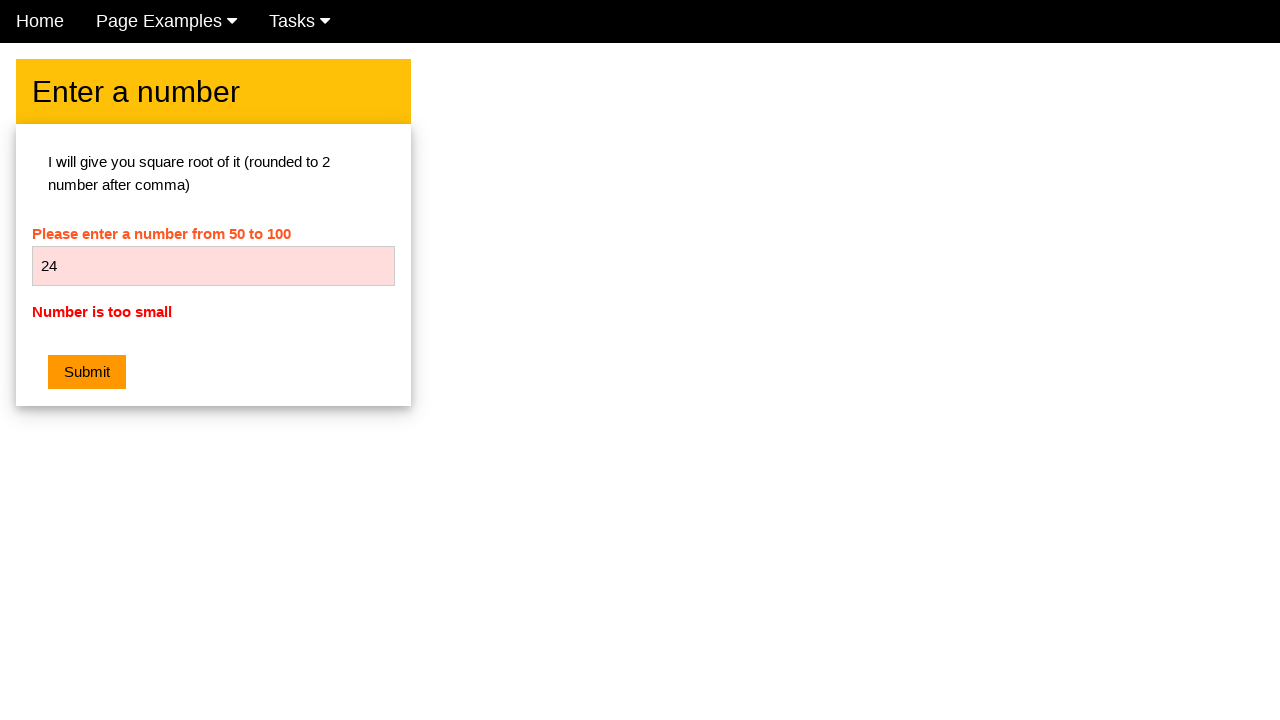

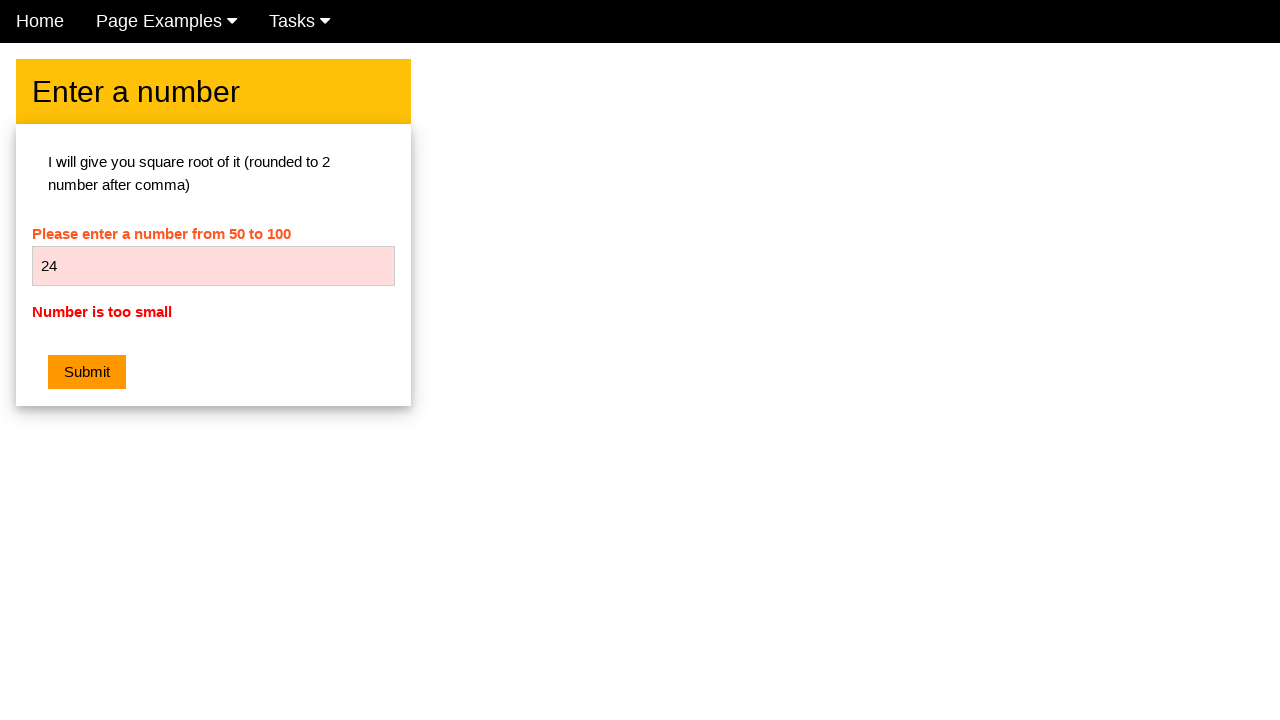